Tests that Clear completed button is hidden when no items are completed

Starting URL: https://demo.playwright.dev/todomvc

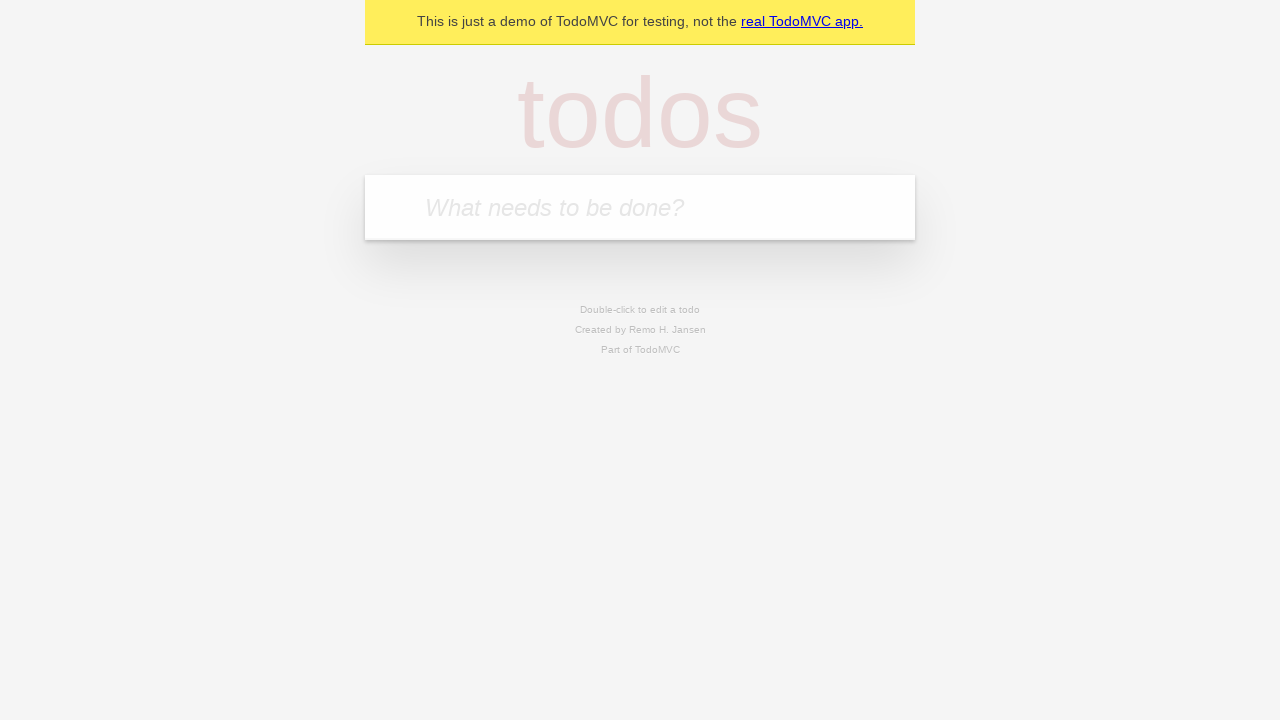

Filled todo input with 'buy some cheese' on internal:attr=[placeholder="What needs to be done?"i]
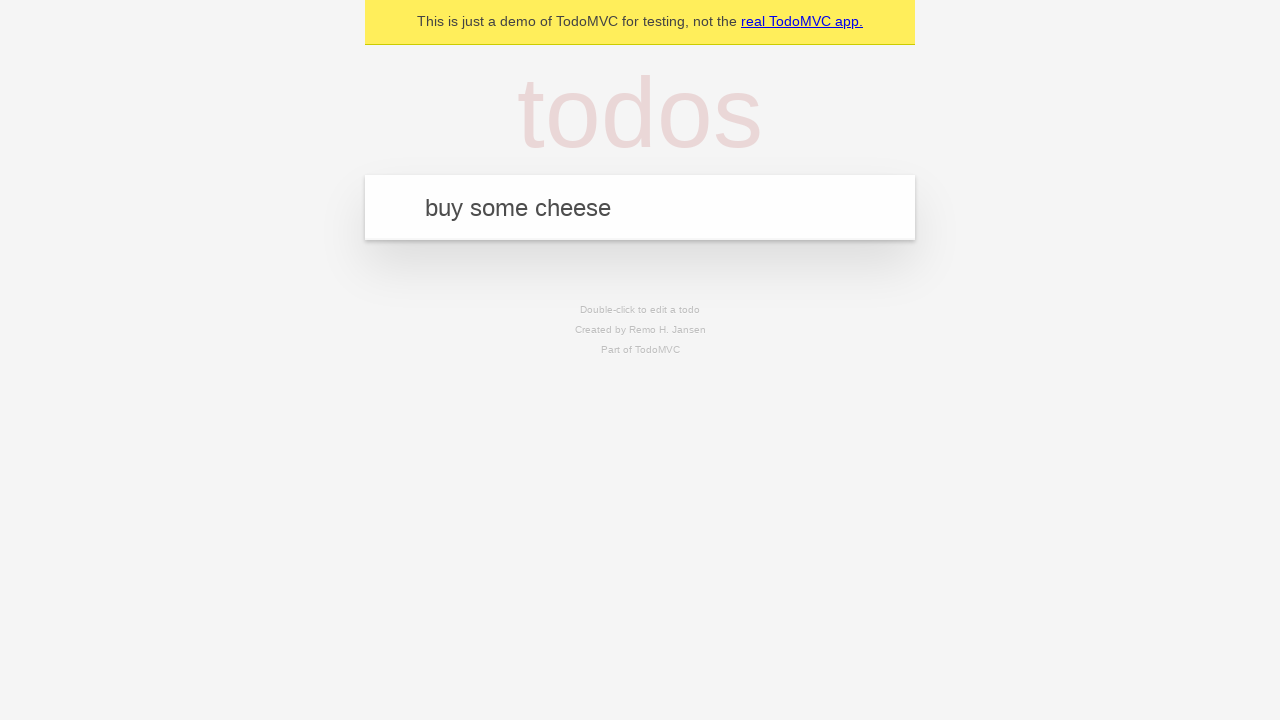

Pressed Enter to add todo 'buy some cheese' on internal:attr=[placeholder="What needs to be done?"i]
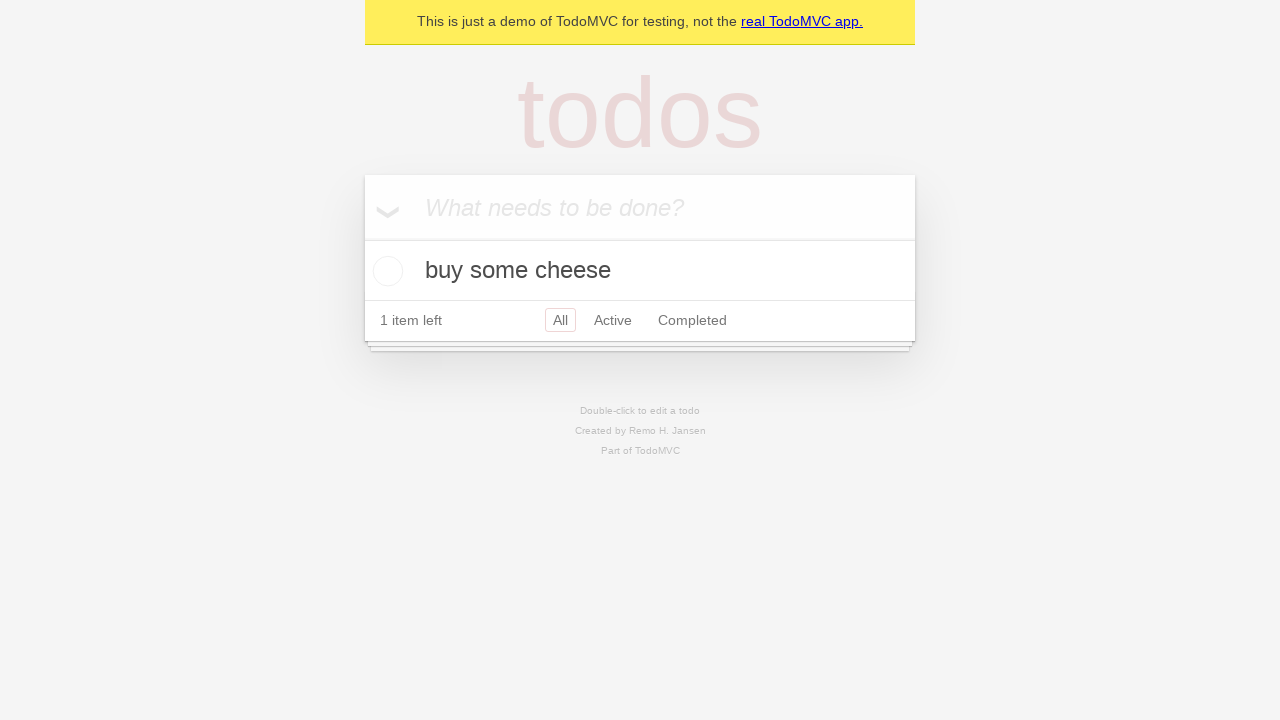

Filled todo input with 'feed the cat' on internal:attr=[placeholder="What needs to be done?"i]
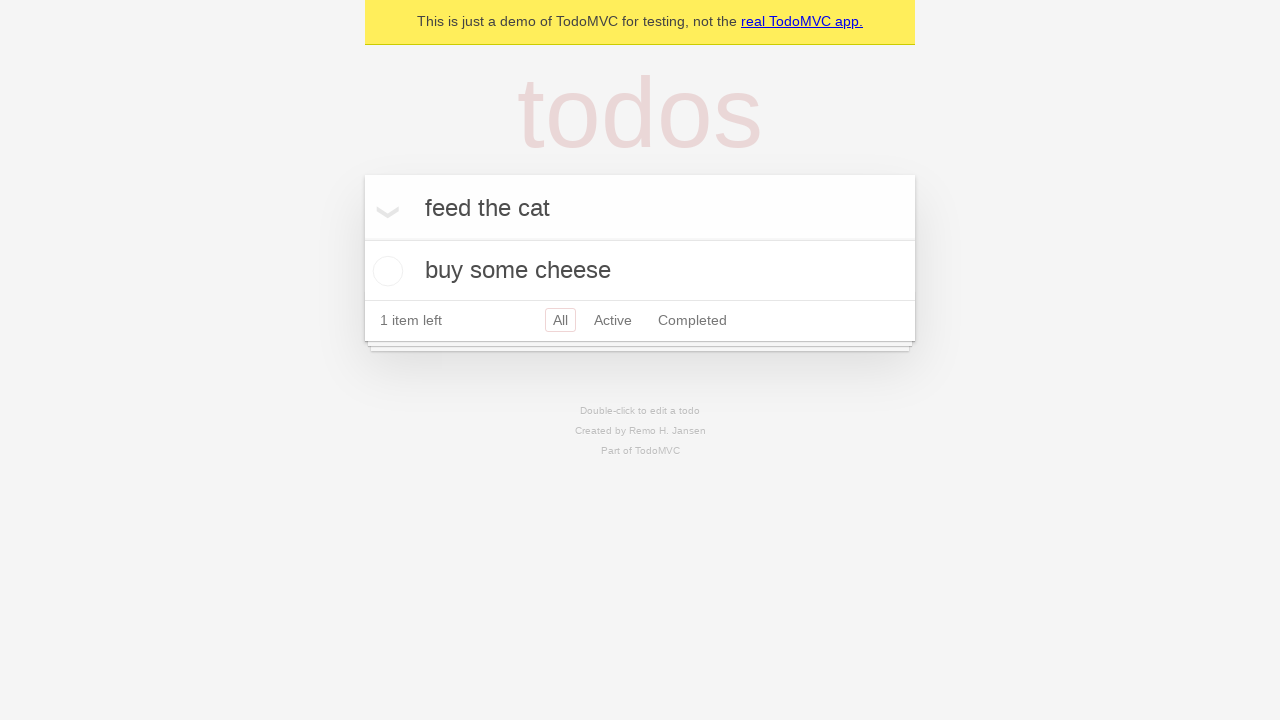

Pressed Enter to add todo 'feed the cat' on internal:attr=[placeholder="What needs to be done?"i]
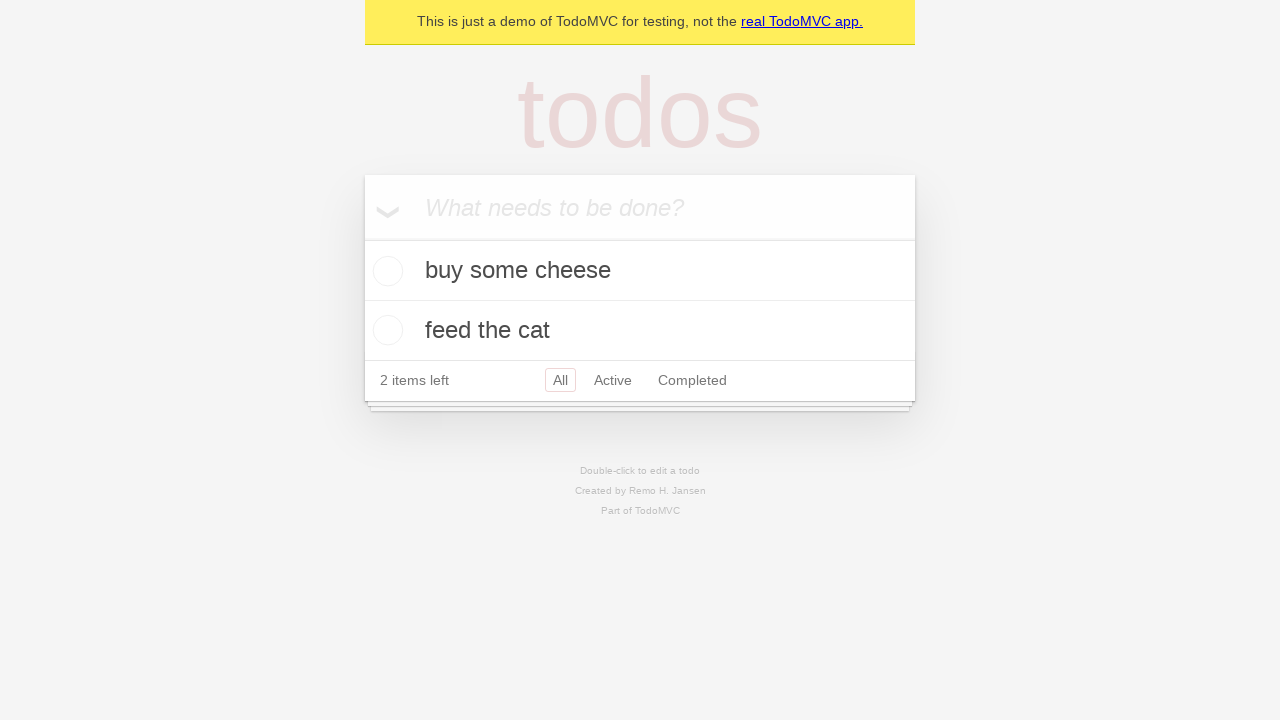

Filled todo input with 'book a doctors appointment' on internal:attr=[placeholder="What needs to be done?"i]
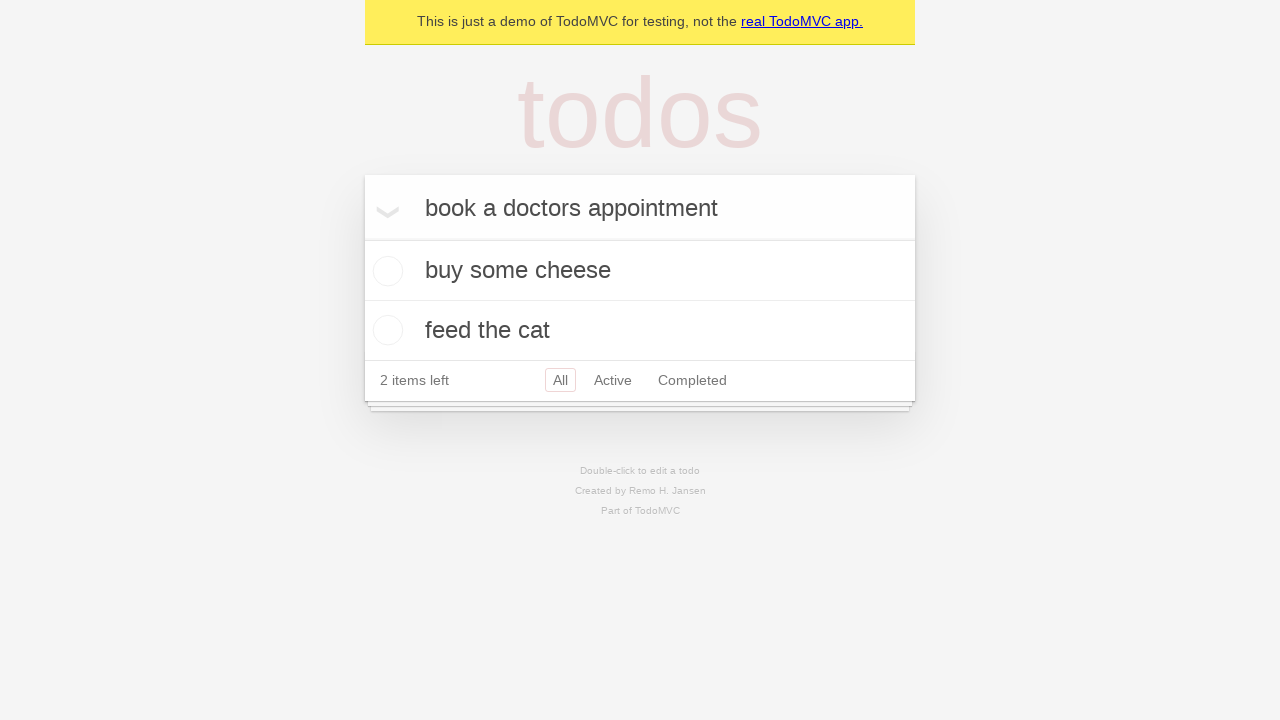

Pressed Enter to add todo 'book a doctors appointment' on internal:attr=[placeholder="What needs to be done?"i]
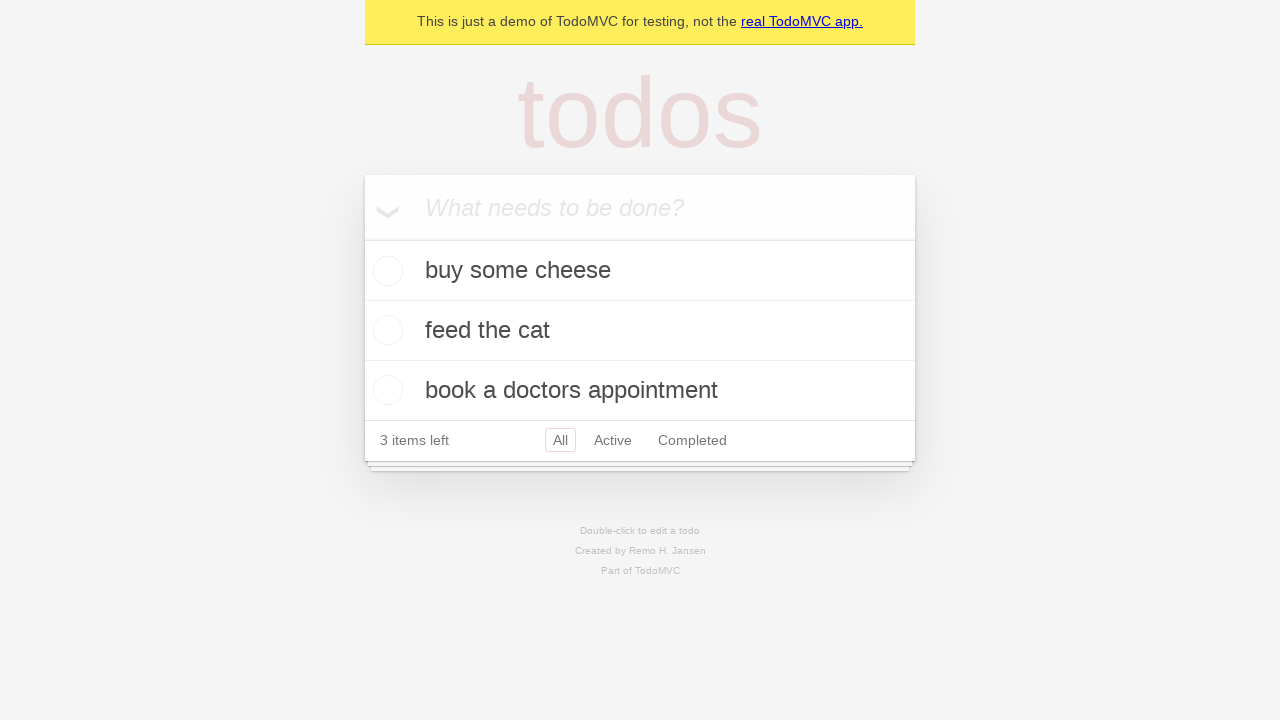

Waited for all 3 todos to be added to the list
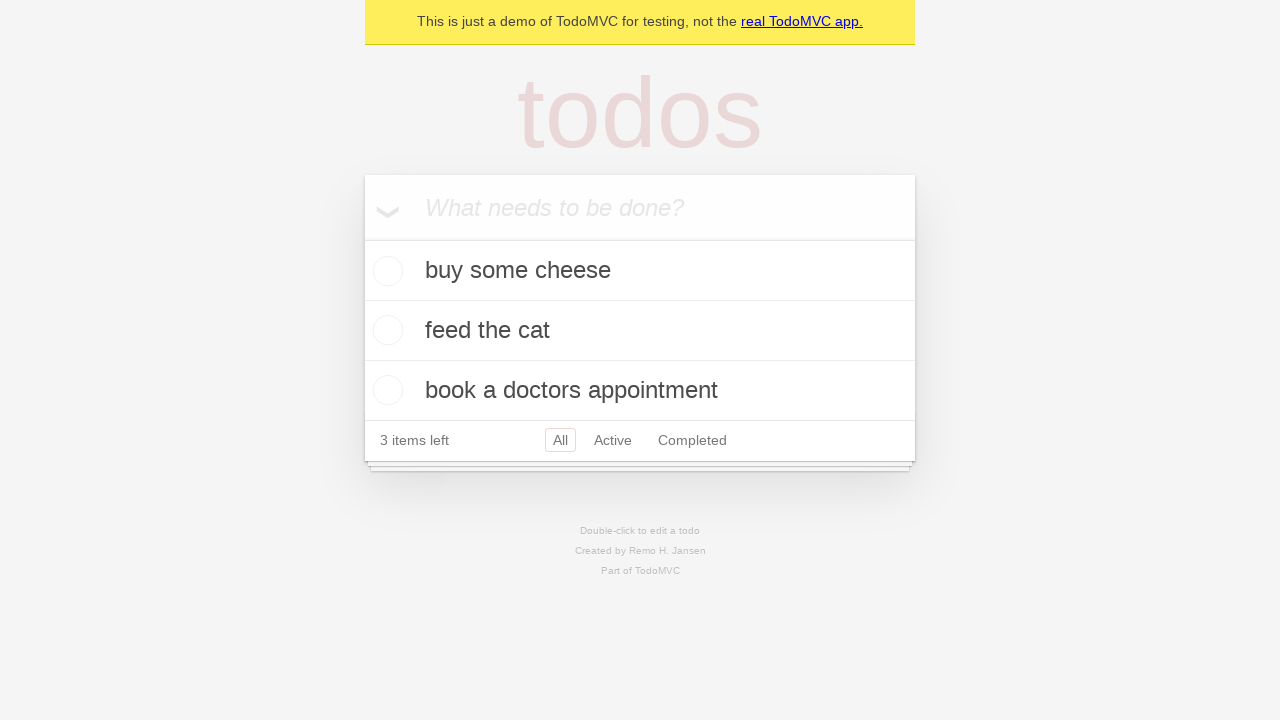

Checked the first todo as completed at (385, 271) on .todo-list li .toggle >> nth=0
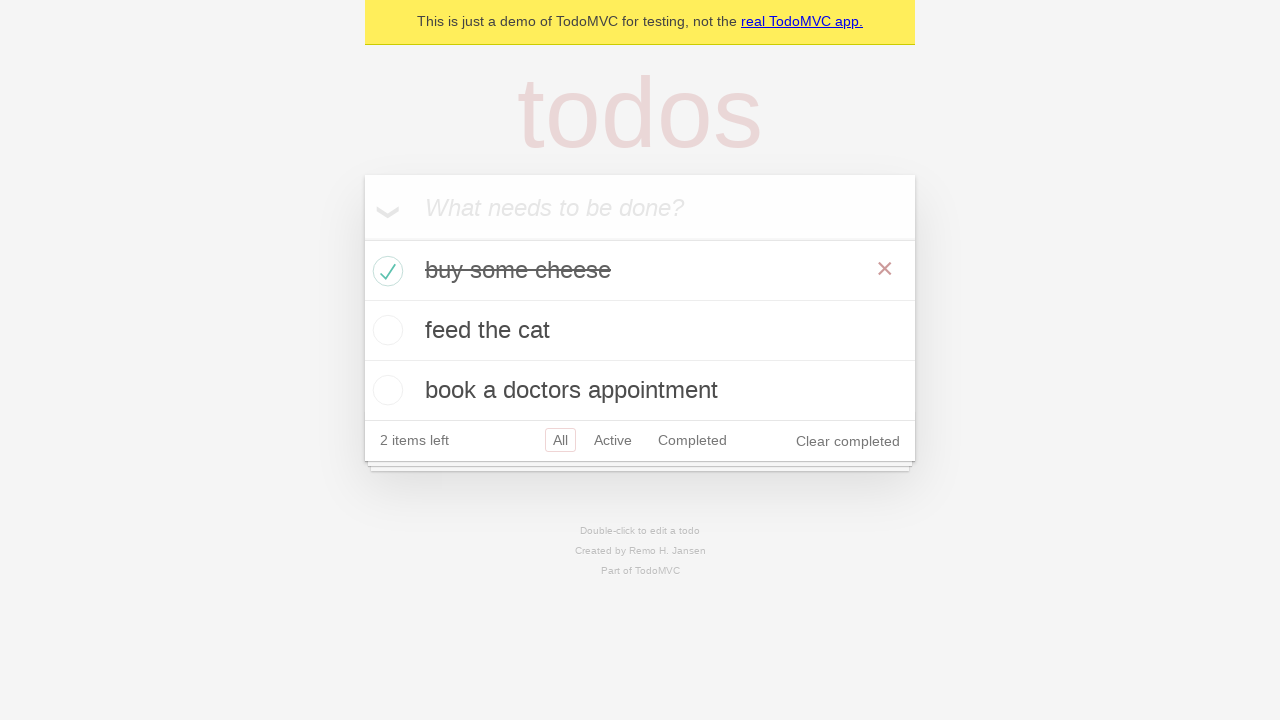

Clicked the 'Clear completed' button at (848, 441) on internal:role=button[name="Clear completed"i]
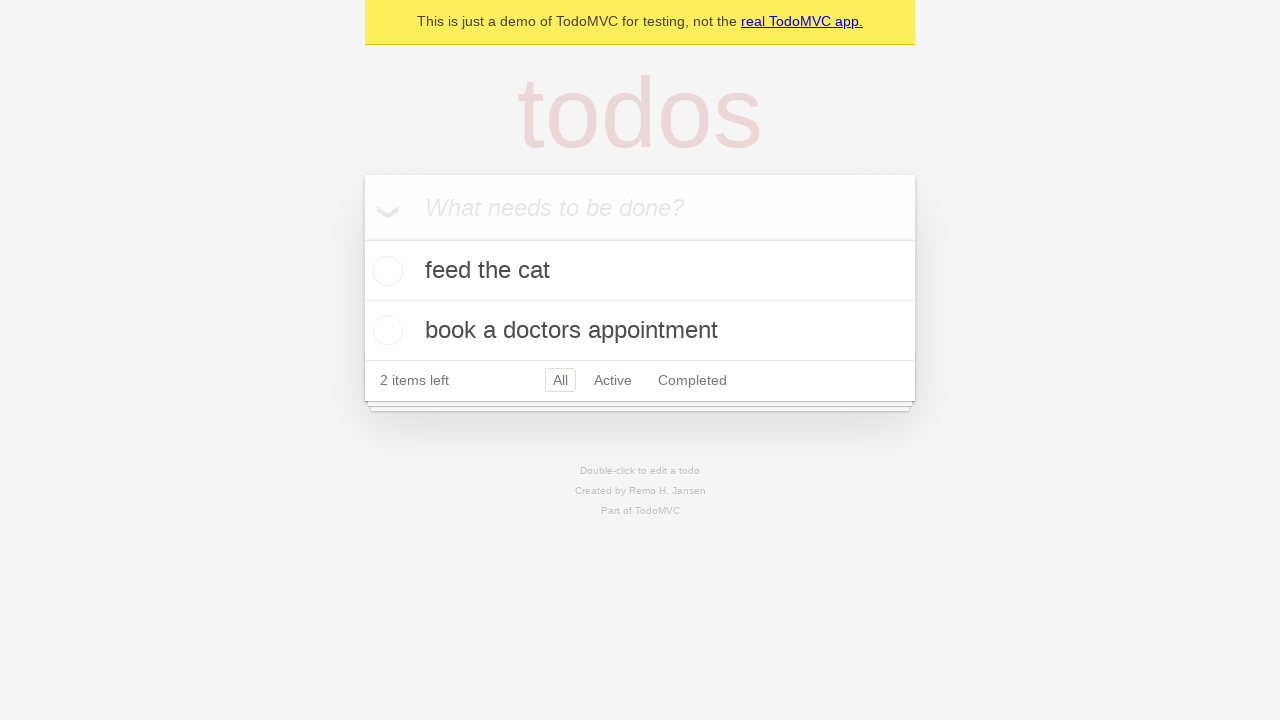

Verified that 'Clear completed' button is hidden when no items are completed
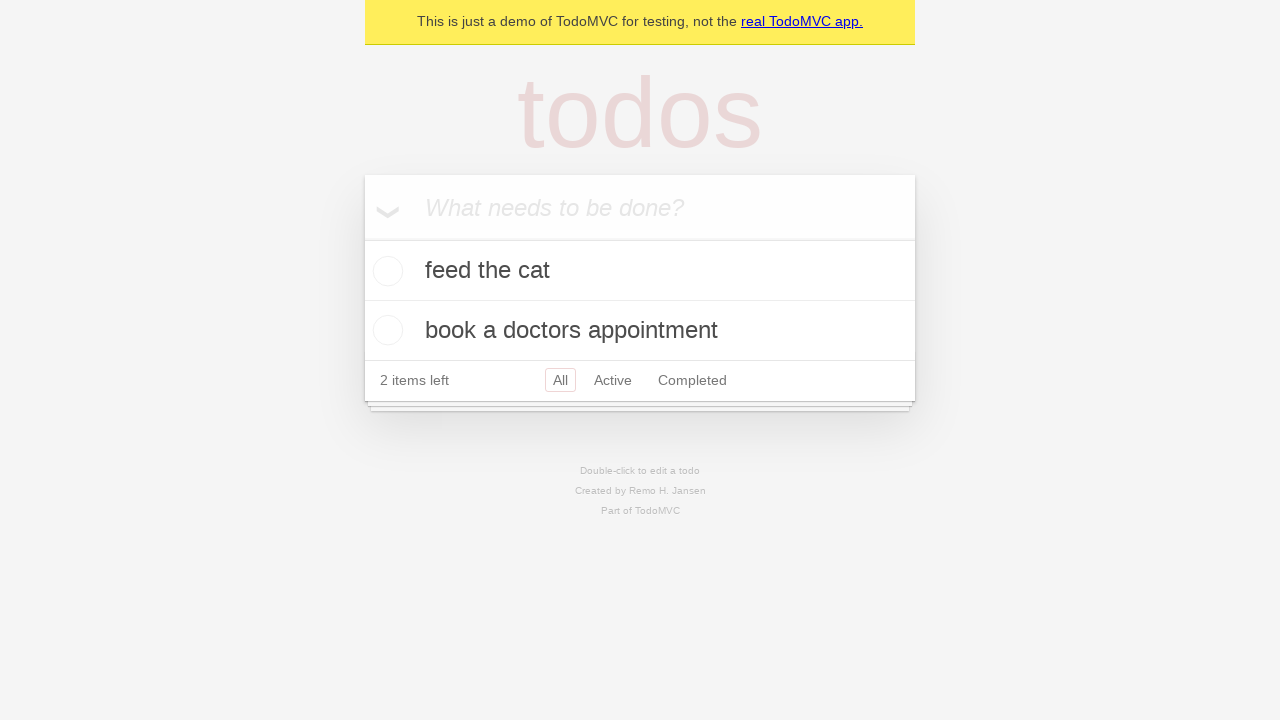

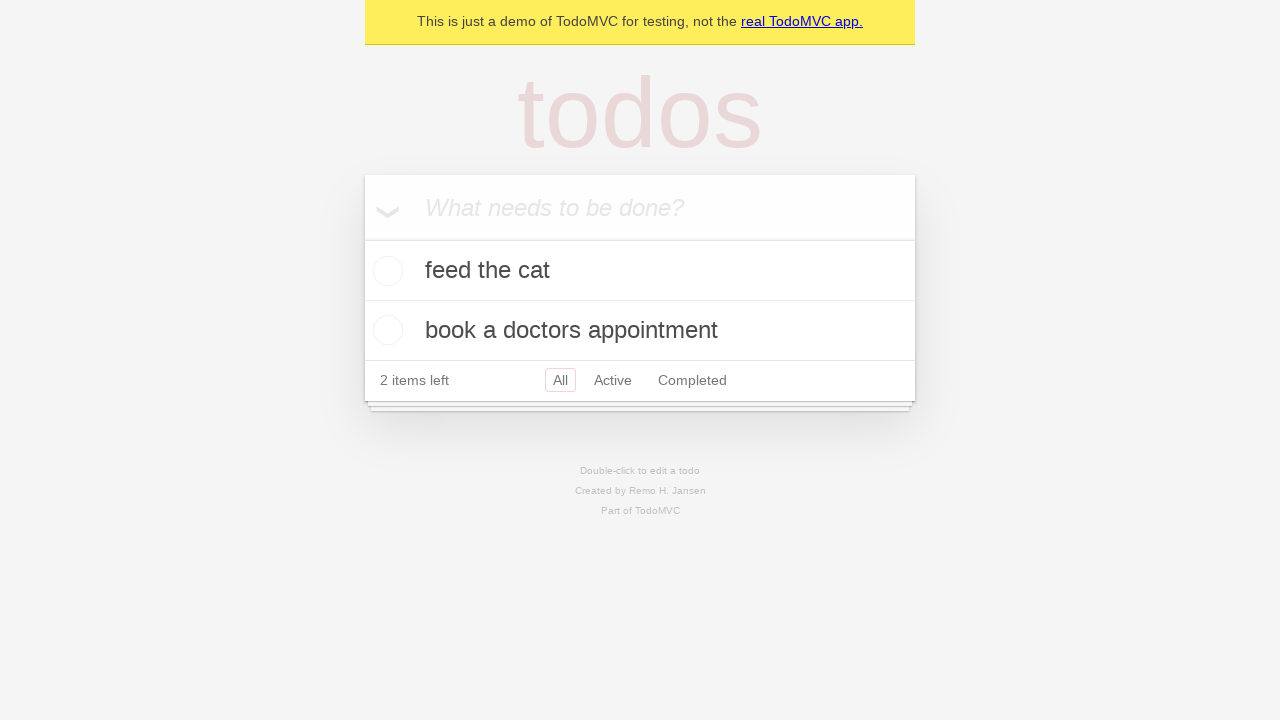